Tests viewport responsiveness by checking navbar visibility at different screen sizes, clicking the navbar toggle when collapsed, and verifying navigation links are visible across various device viewport presets.

Starting URL: https://example.cypress.io/commands/viewport

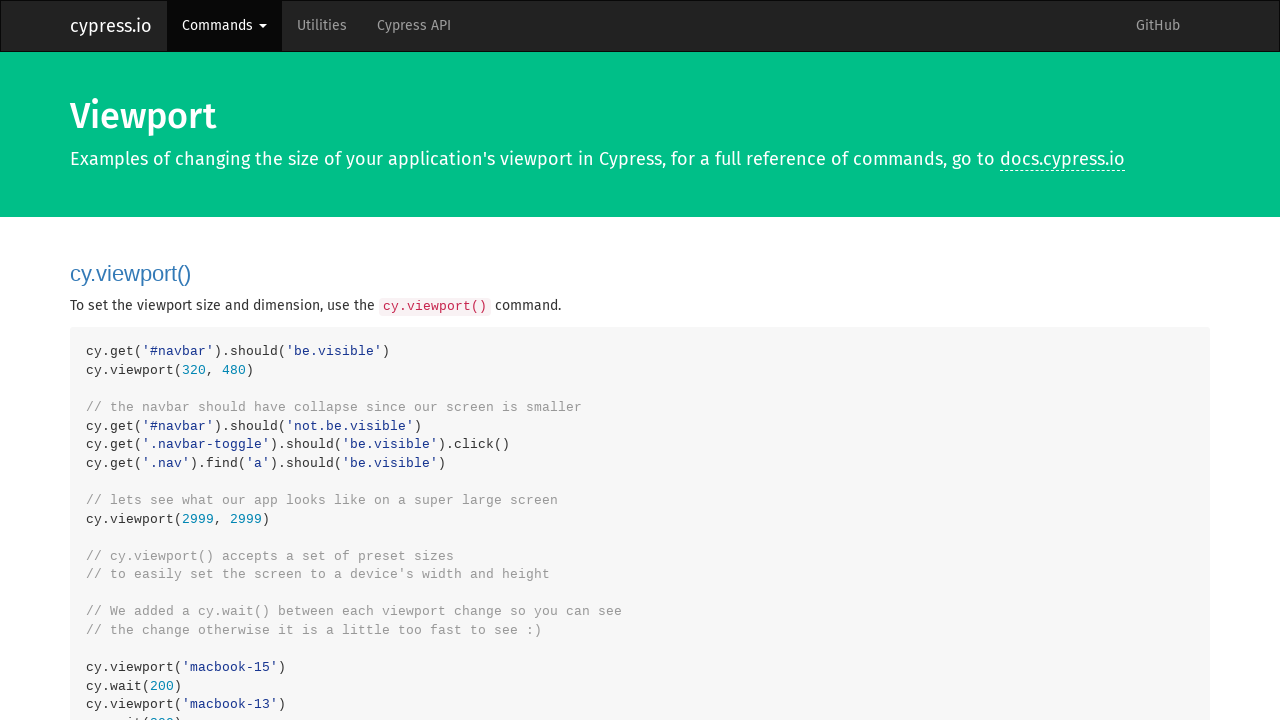

Waited for navbar to be visible
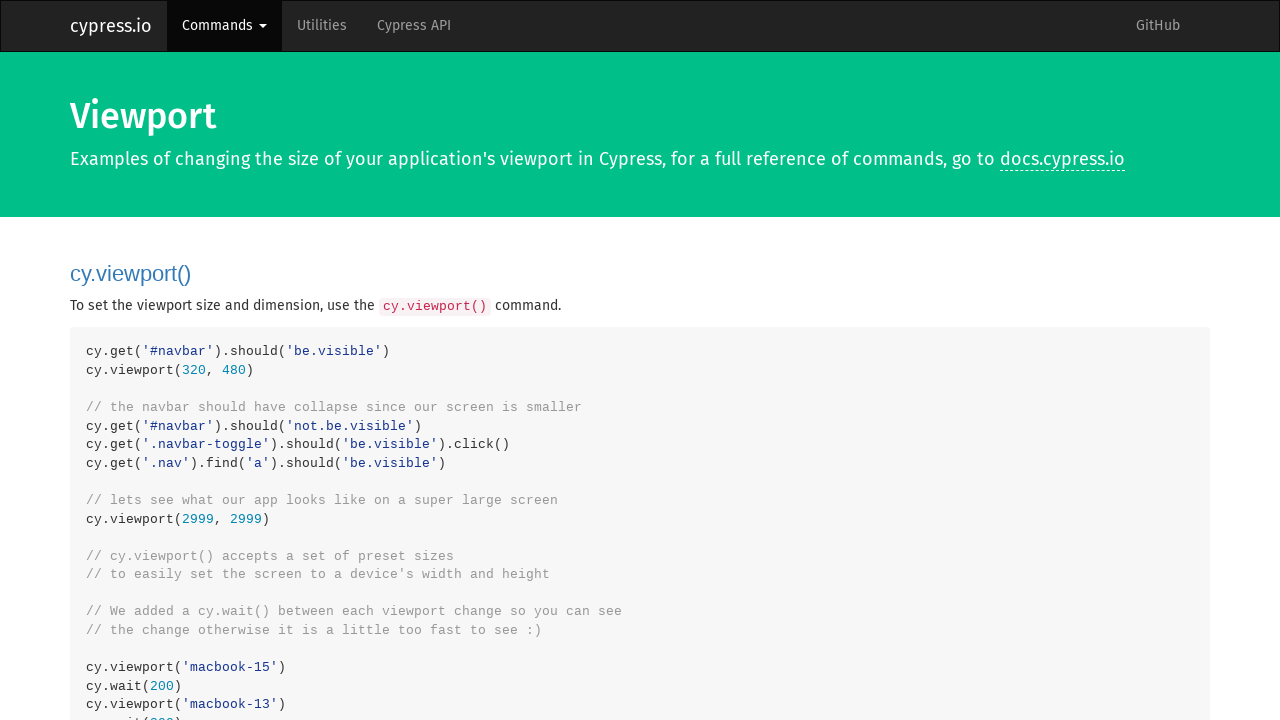

Set viewport to small size (320x480) to trigger responsive collapse
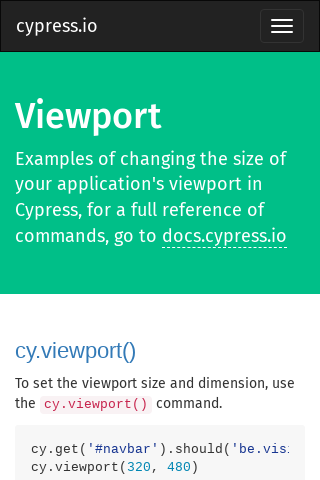

Verified navbar is hidden on small screen
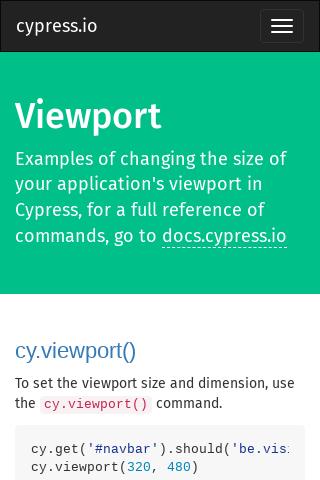

Clicked navbar toggle button to expand navigation at (282, 26) on .navbar-toggle
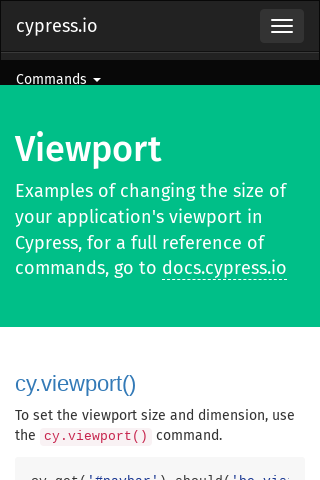

Verified navigation links are visible after expanding navbar
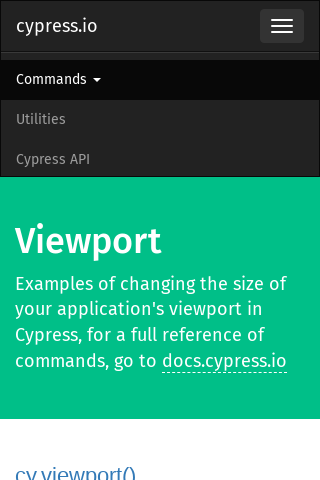

Set viewport to large size (2999x2999)
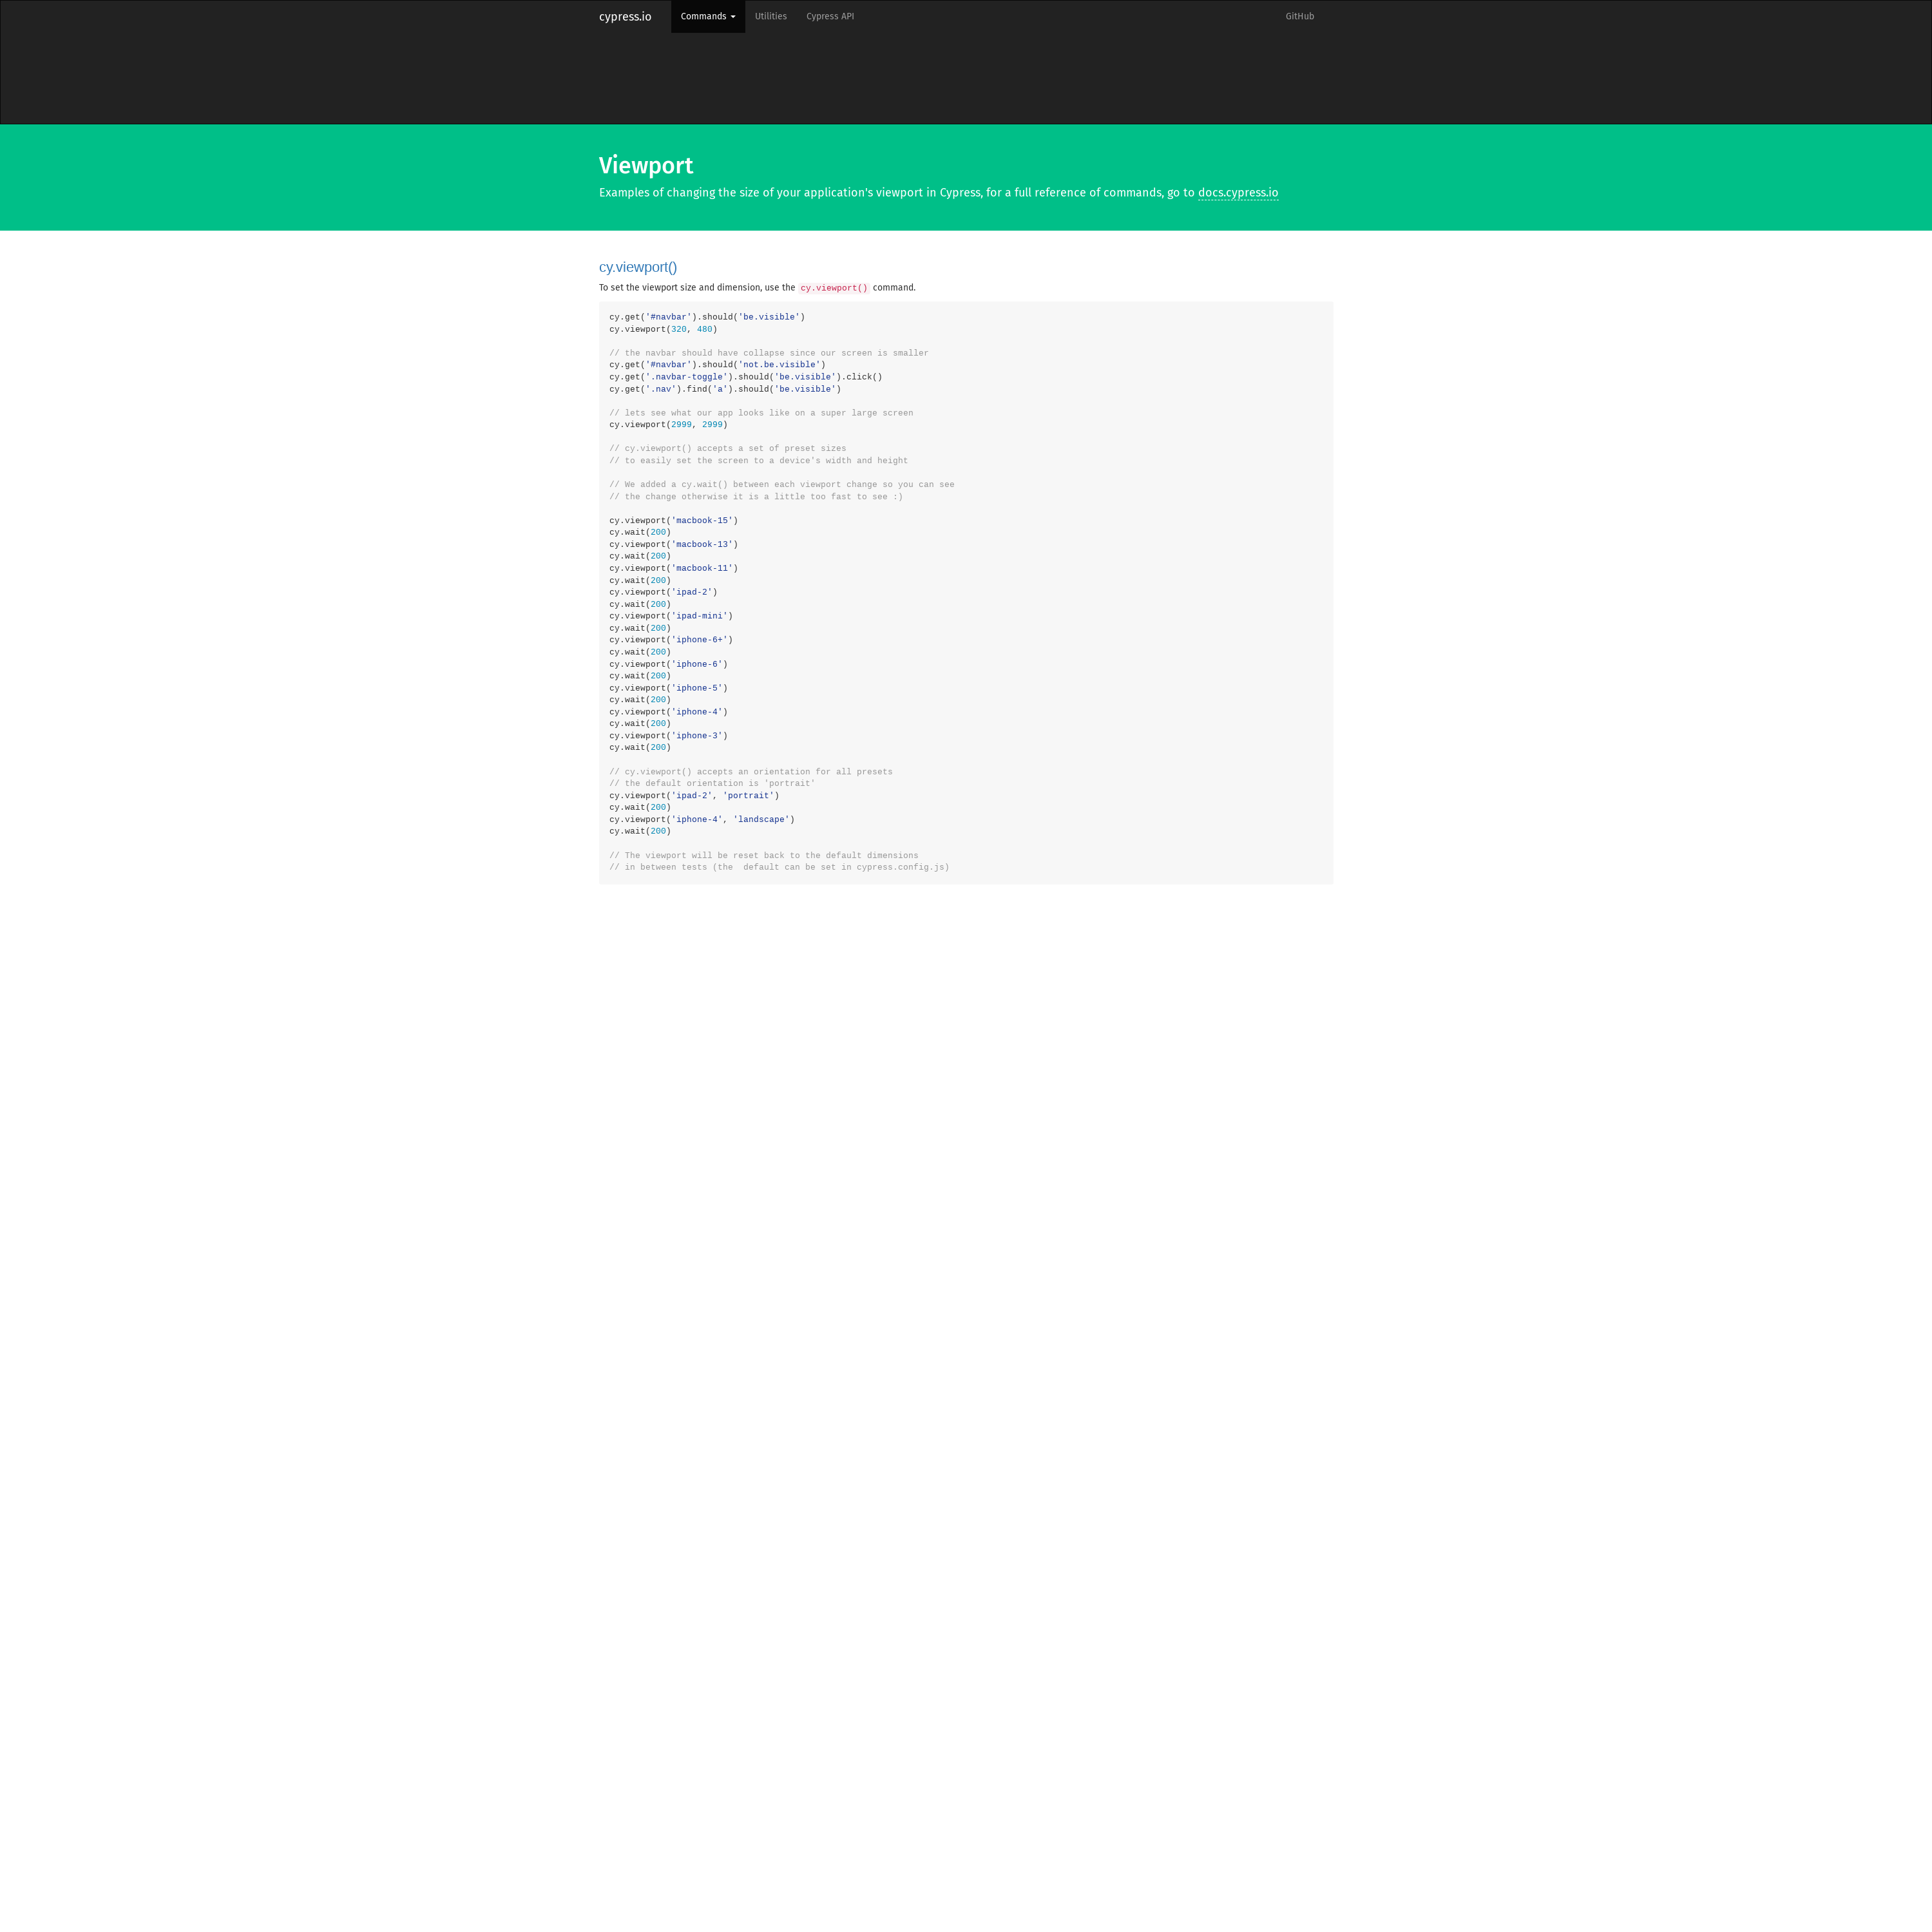

Set viewport to MacBook 15 preset (1440x900)
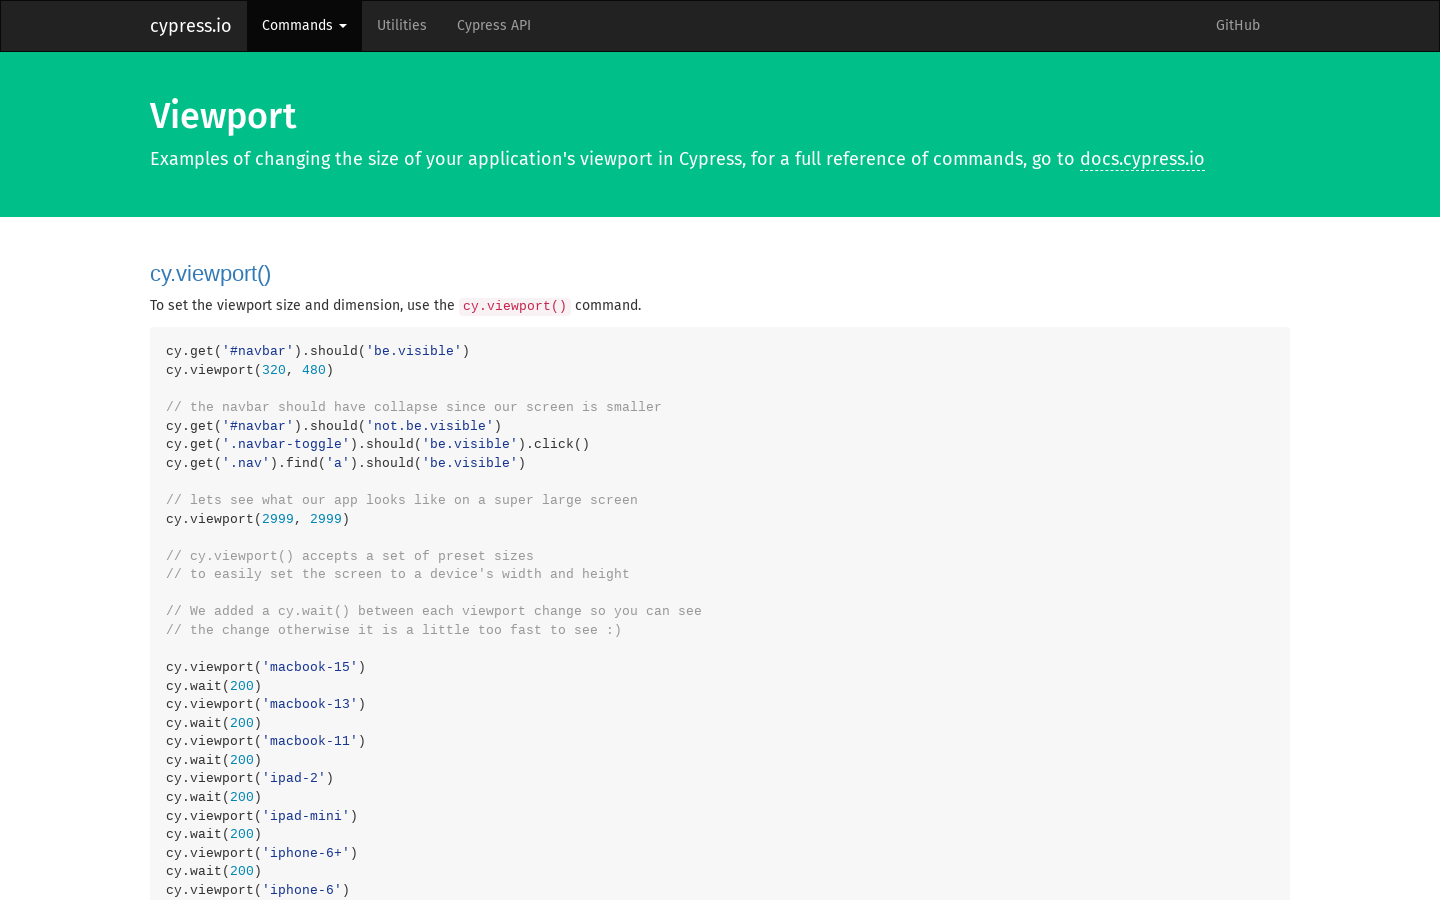

Set viewport to MacBook 13 preset (1280x800)
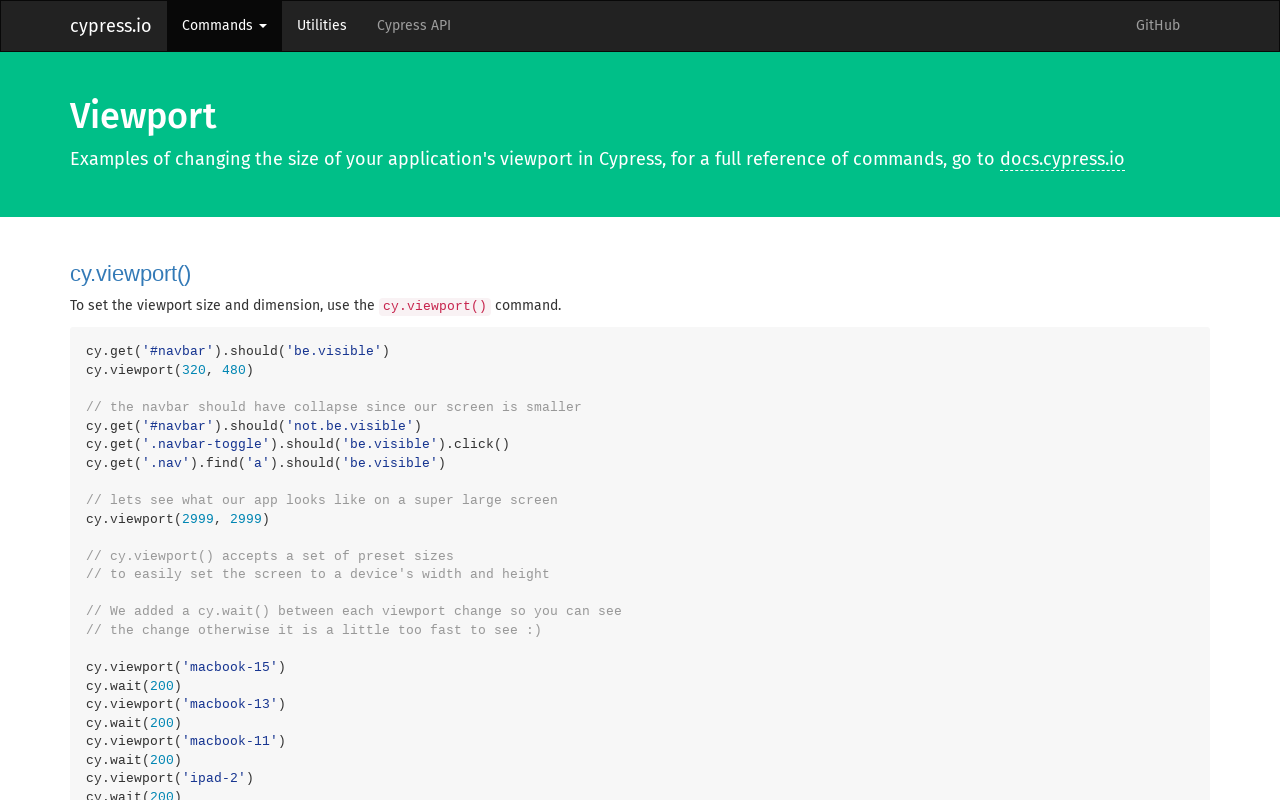

Set viewport to MacBook 11 preset (1366x768)
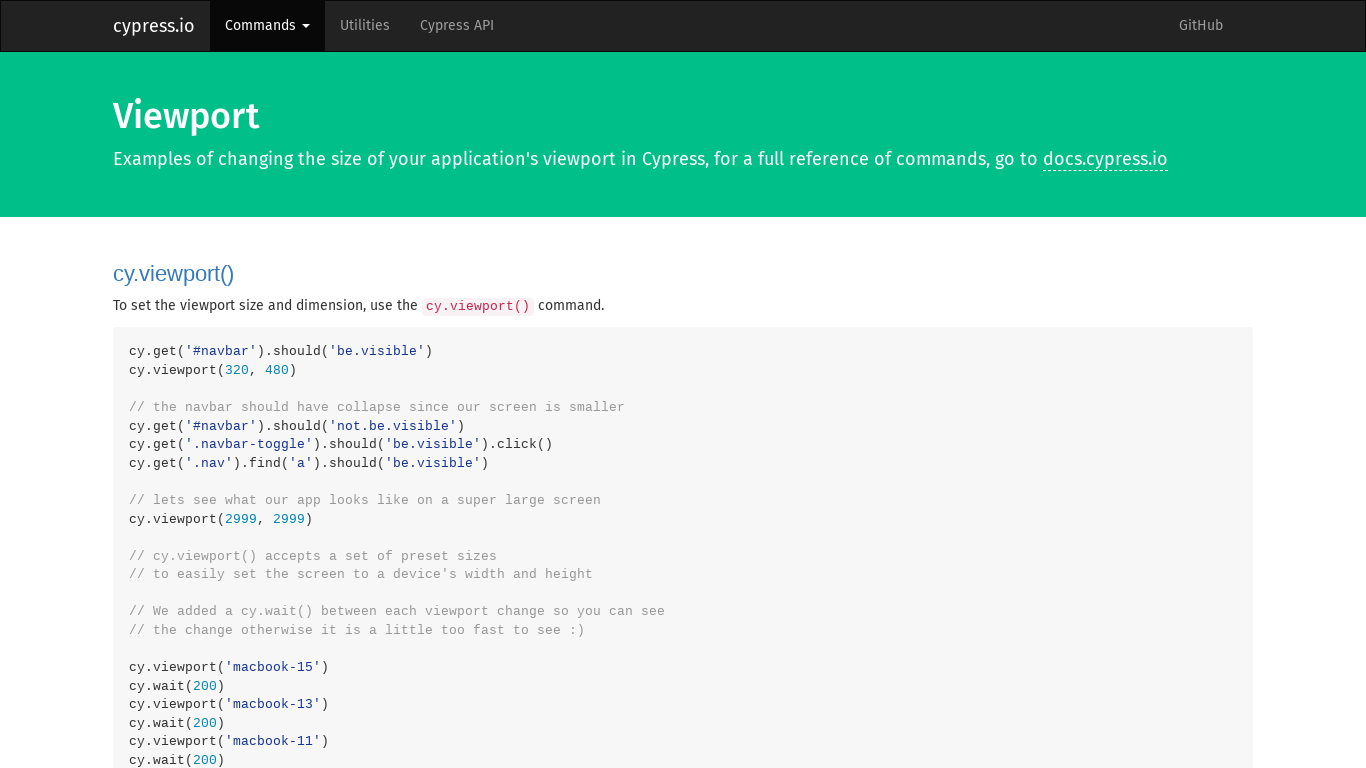

Set viewport to iPad 2 preset (768x1024)
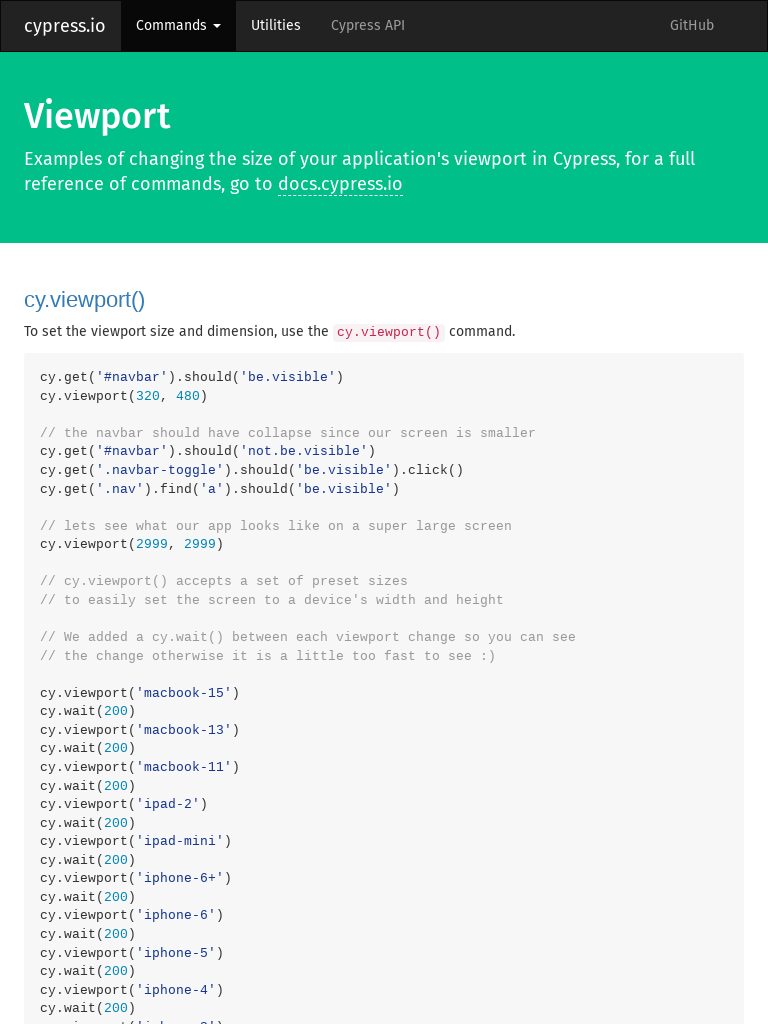

Set viewport to iPad Mini preset (768x1024)
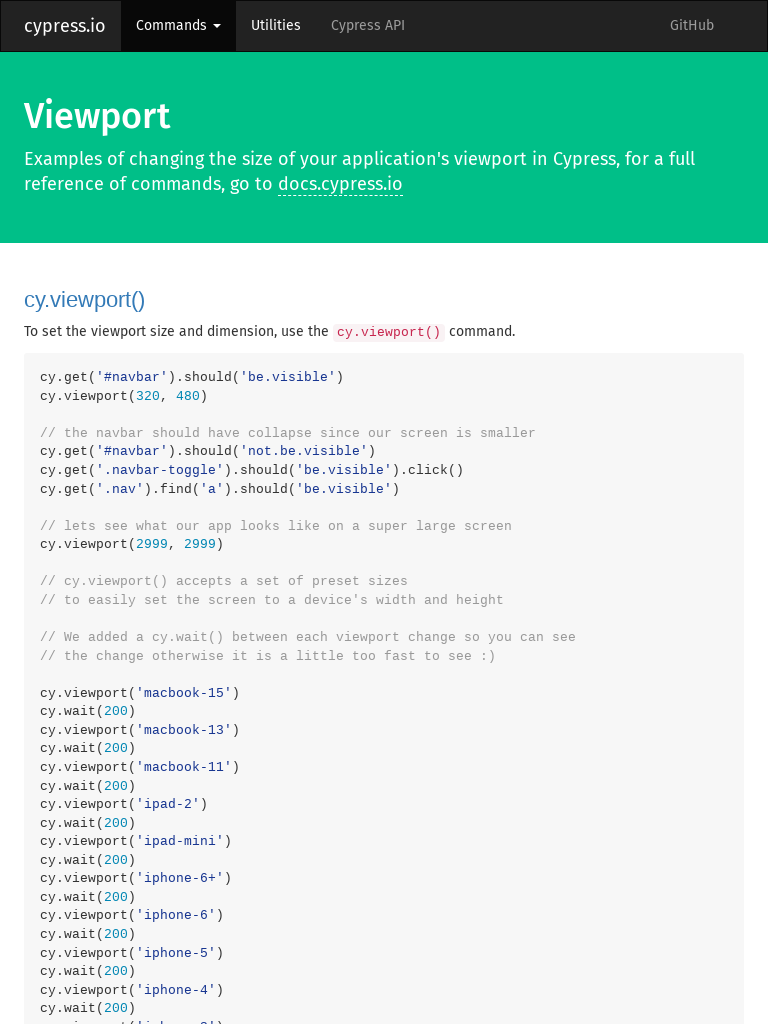

Set viewport to iPhone 6+ preset (414x736)
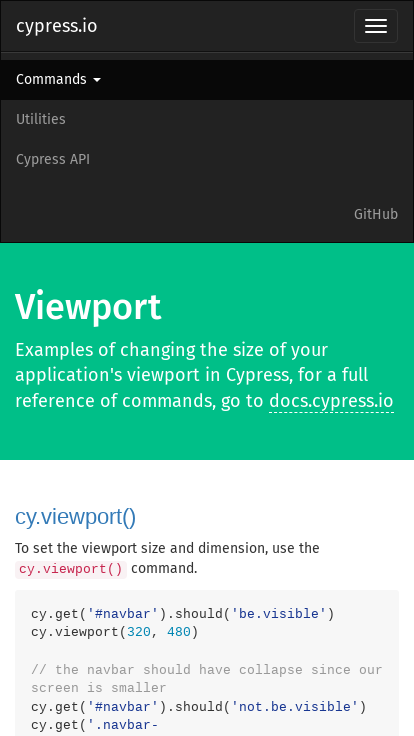

Set viewport to iPhone 6 preset (375x667)
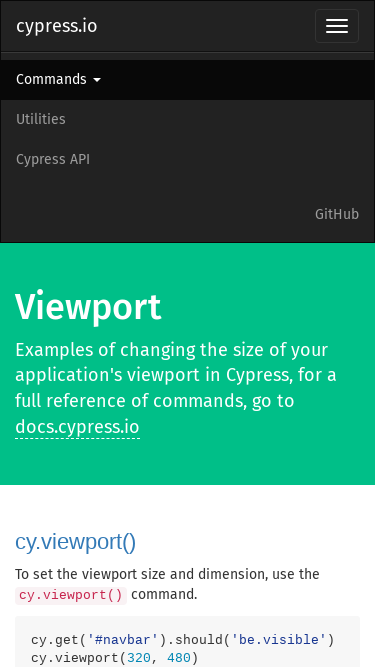

Set viewport to iPhone 5 preset (320x568)
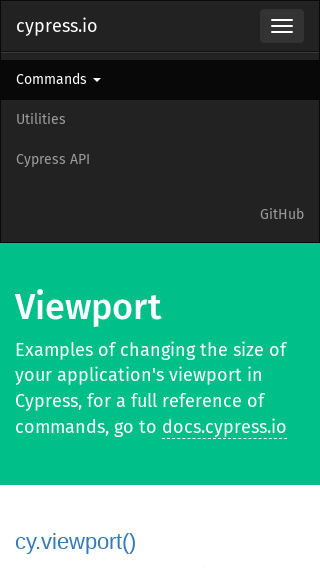

Set viewport to iPhone 4 preset (320x480)
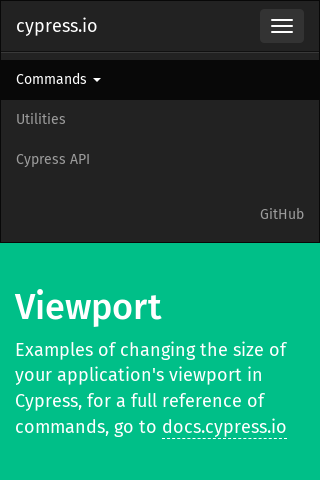

Set viewport to iPhone 3 preset (320x480)
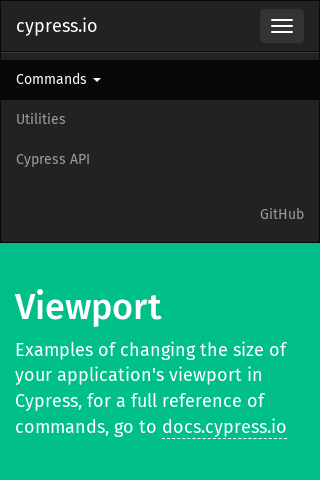

Set viewport to iPad 2 portrait orientation (768x1024)
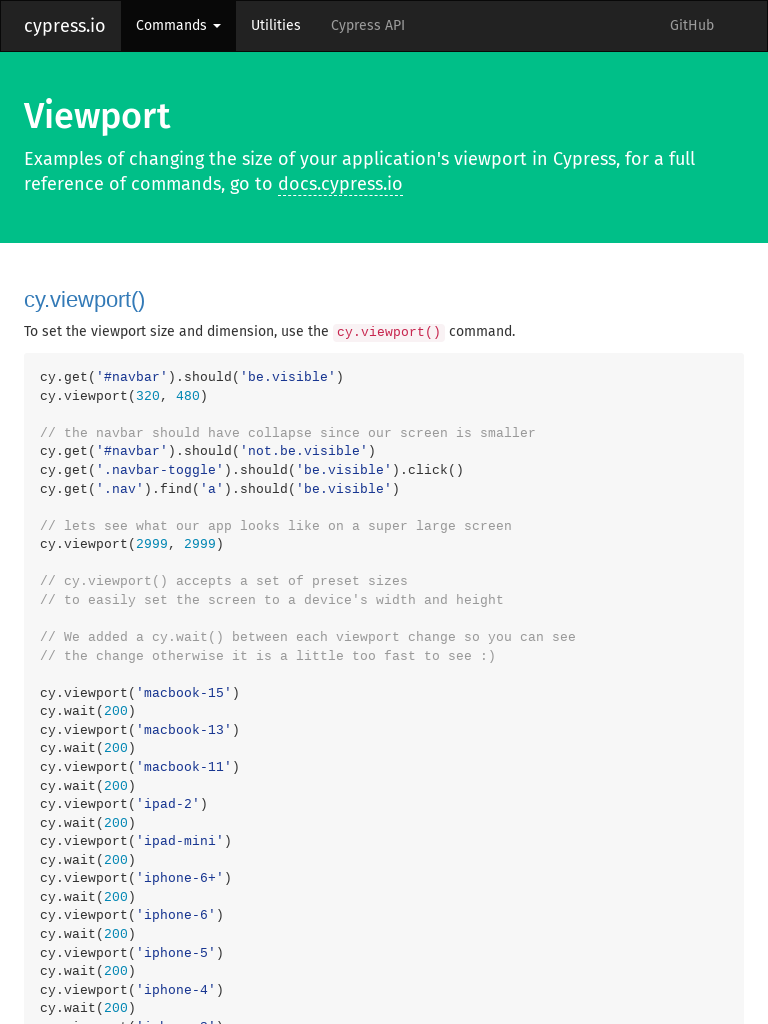

Set viewport to iPhone 4 landscape orientation (480x320)
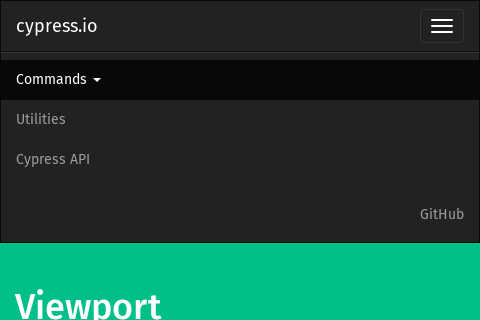

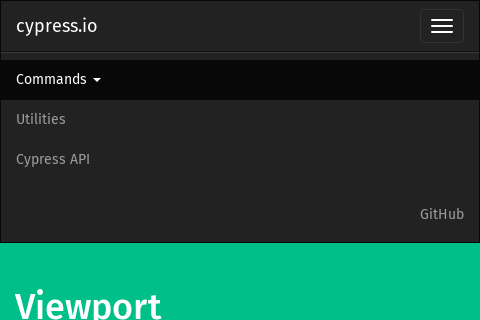